Tests browser window/tab handling by clicking a button to open a new tab and switching to it to read text

Starting URL: https://demoqa.com/browser-windows

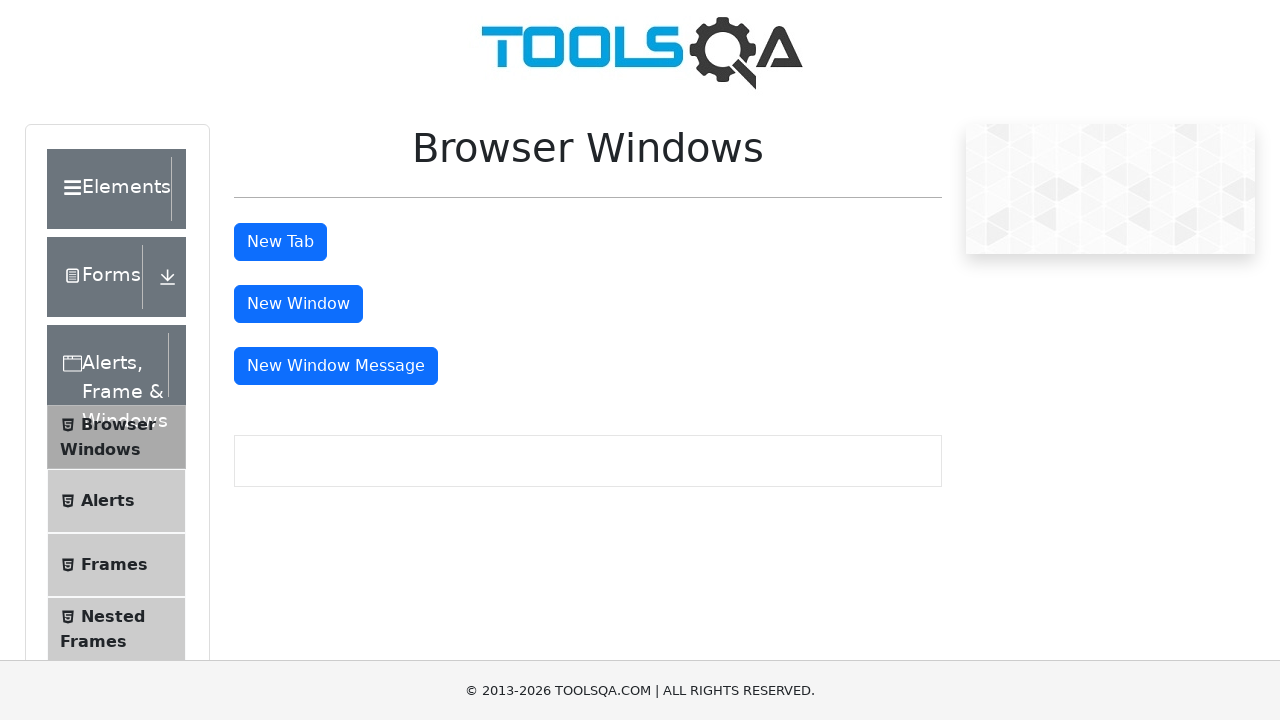

Clicked button to open new tab at (280, 242) on #tabButton
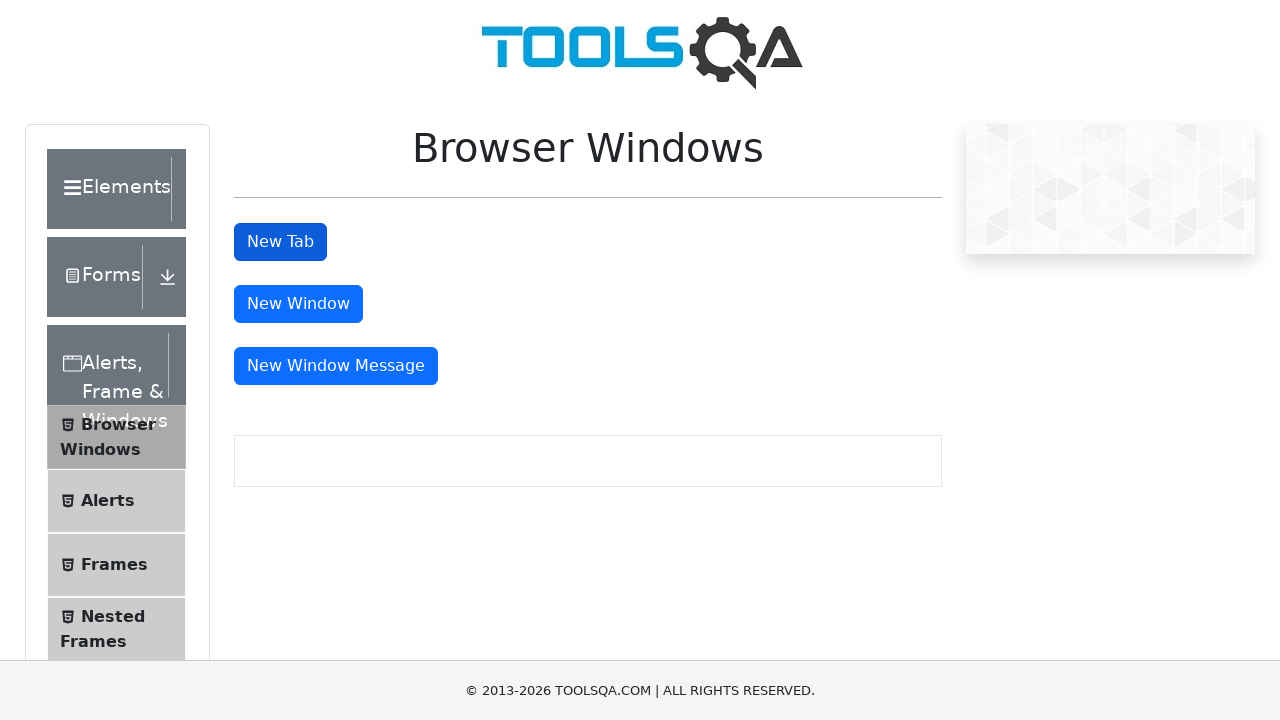

New tab opened and captured
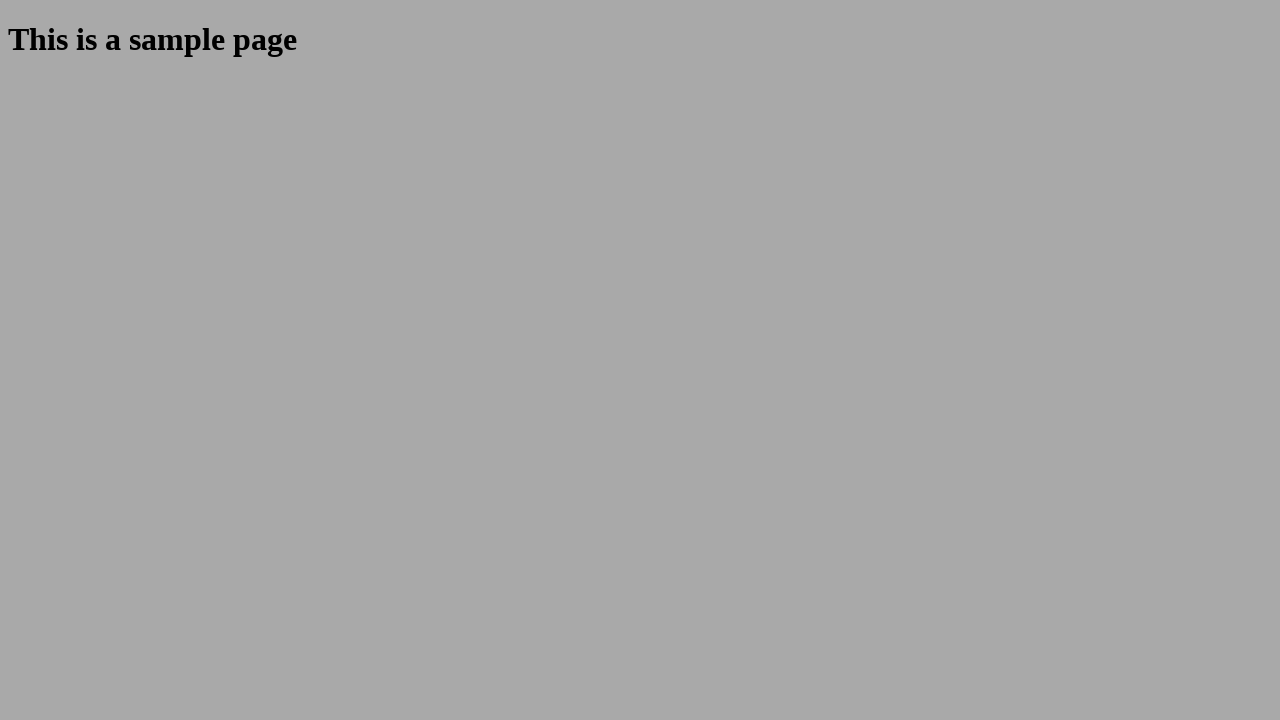

Retrieved text from sample heading in new tab
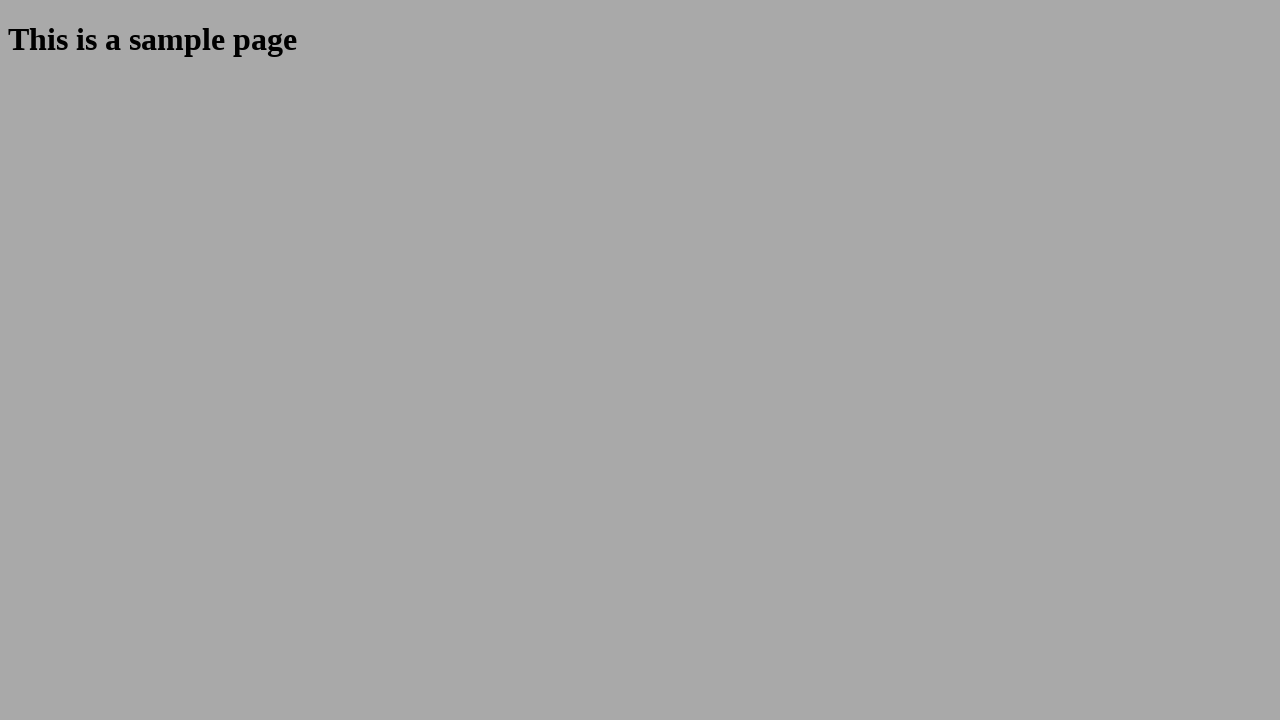

Printed extracted text
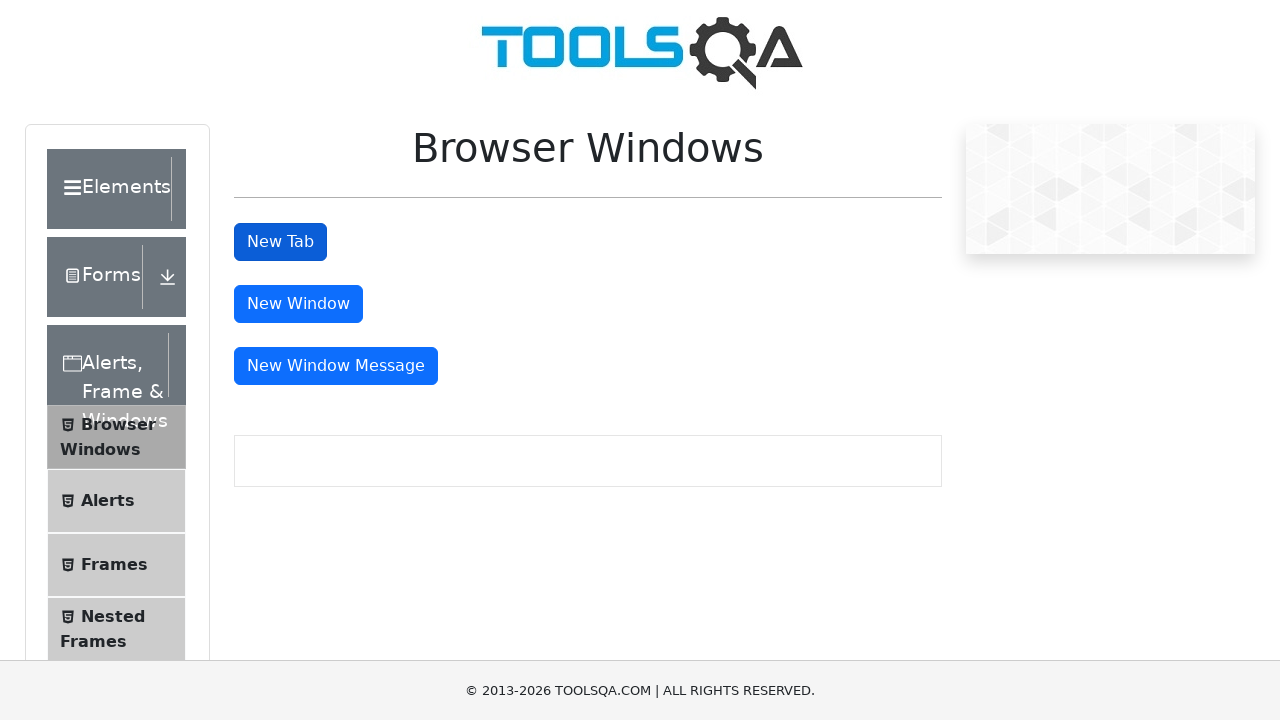

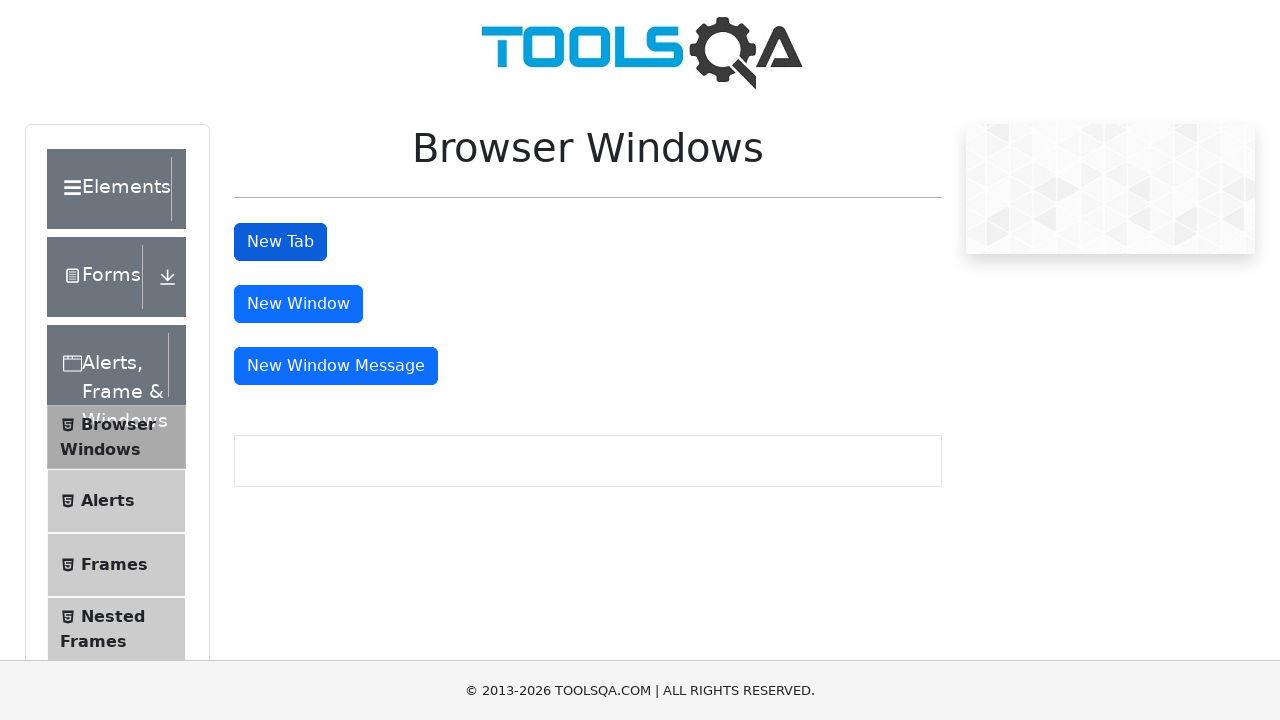